Tests that edits are saved when the edit input loses focus (blur event)

Starting URL: https://demo.playwright.dev/todomvc

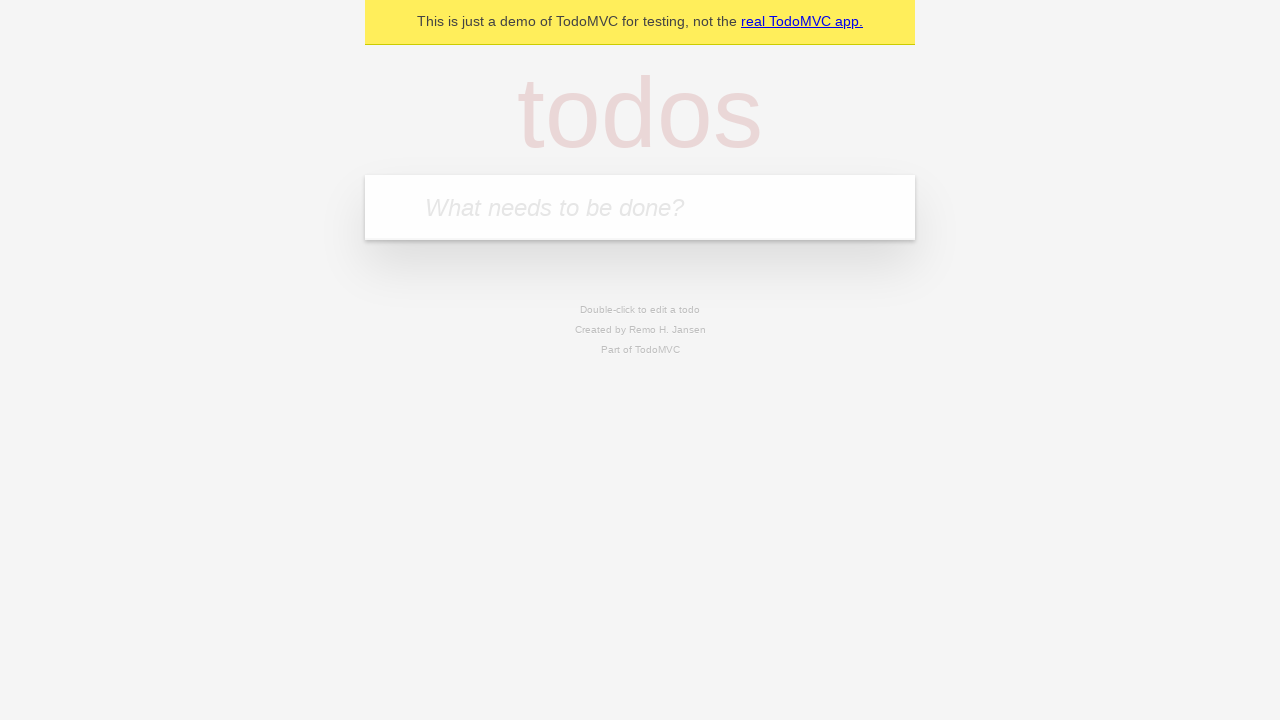

Filled todo input with 'buy some cheese' on internal:attr=[placeholder="What needs to be done?"i]
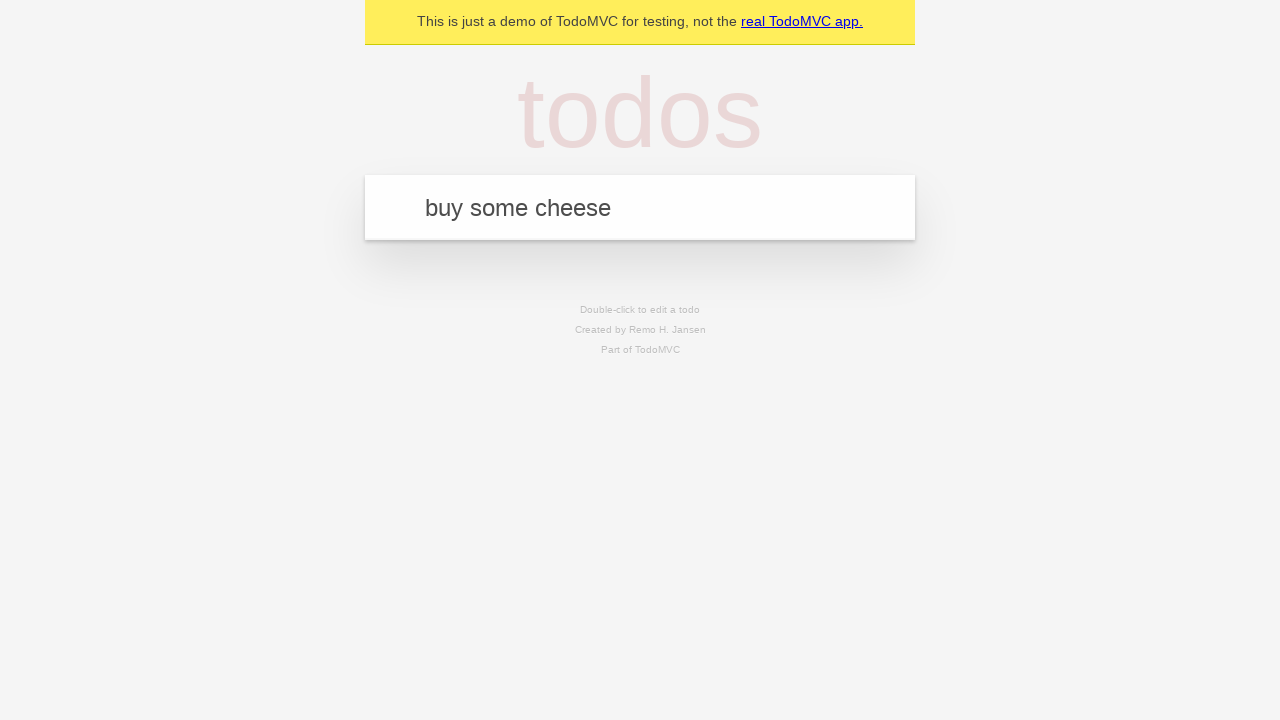

Pressed Enter to create todo 'buy some cheese' on internal:attr=[placeholder="What needs to be done?"i]
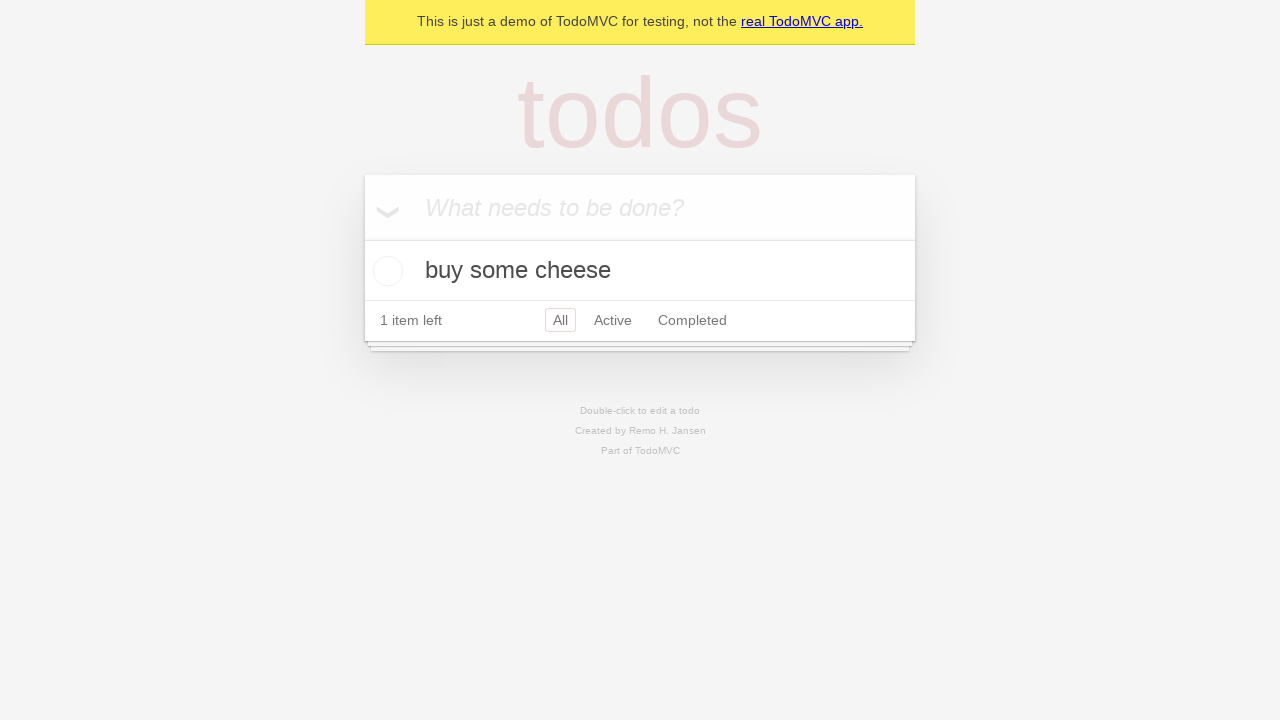

Filled todo input with 'feed the cat' on internal:attr=[placeholder="What needs to be done?"i]
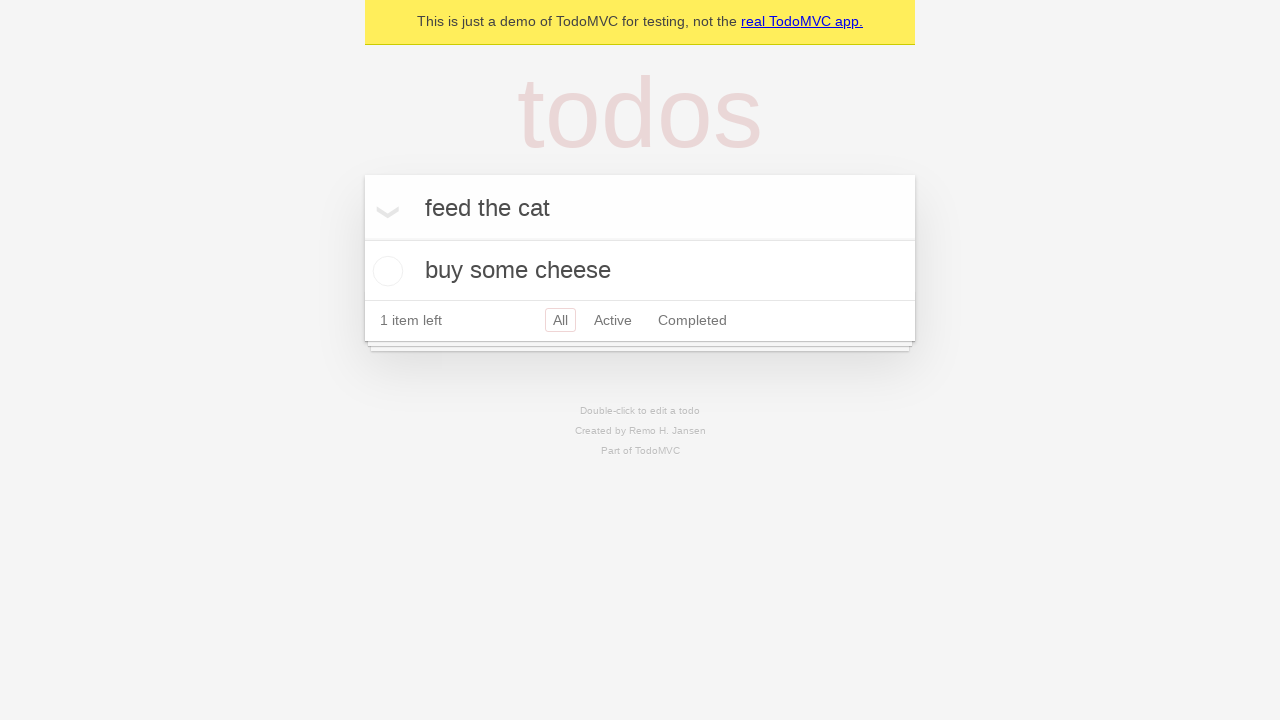

Pressed Enter to create todo 'feed the cat' on internal:attr=[placeholder="What needs to be done?"i]
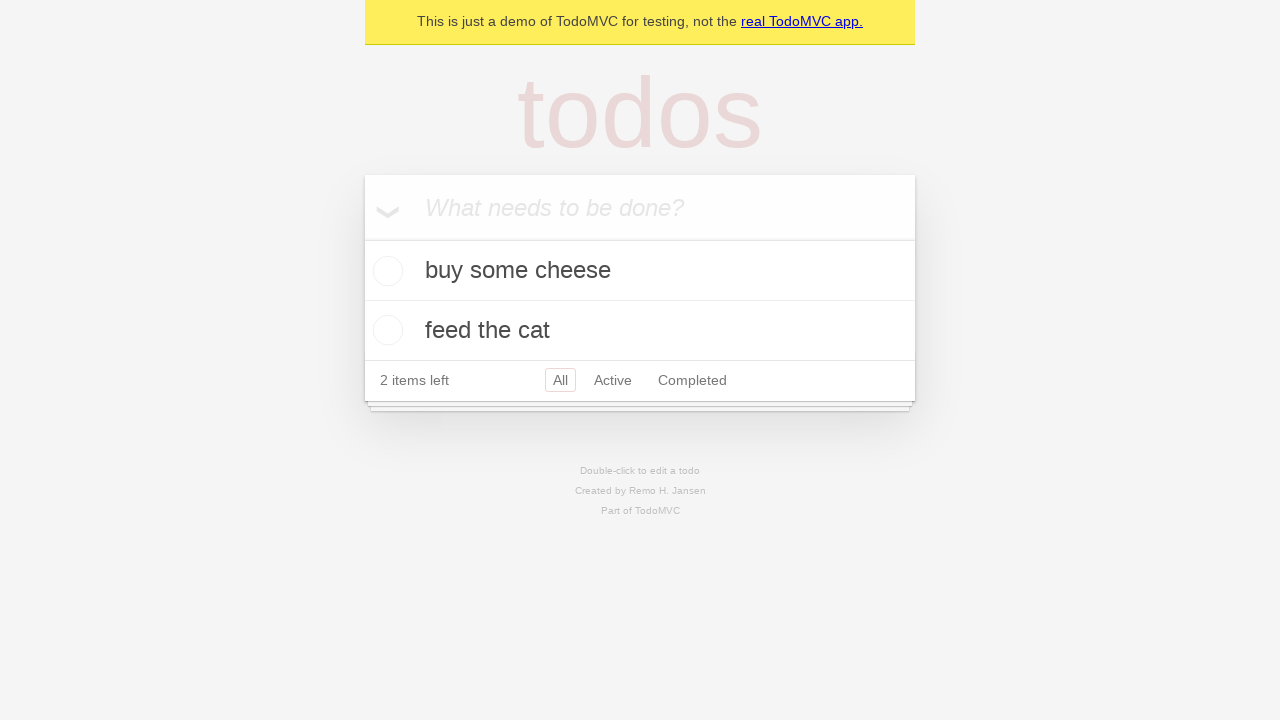

Filled todo input with 'book a doctors appointment' on internal:attr=[placeholder="What needs to be done?"i]
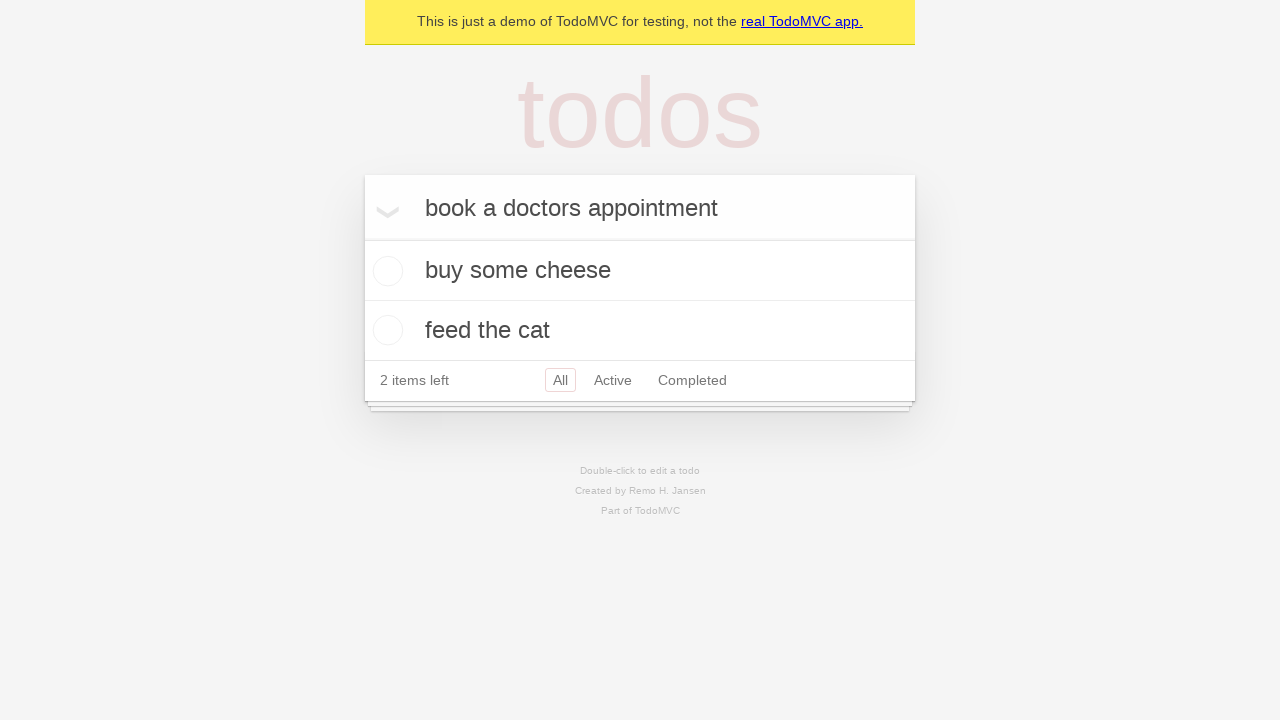

Pressed Enter to create todo 'book a doctors appointment' on internal:attr=[placeholder="What needs to be done?"i]
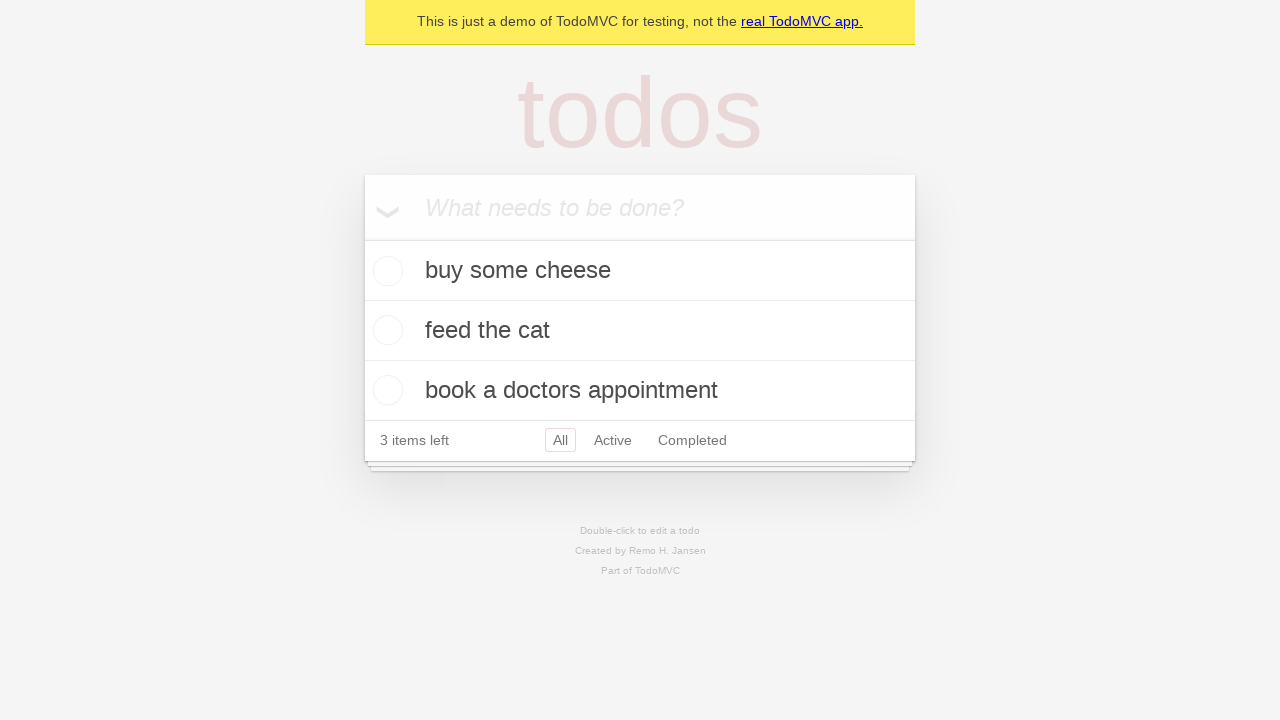

Double-clicked second todo item to enter edit mode at (640, 331) on internal:testid=[data-testid="todo-item"s] >> nth=1
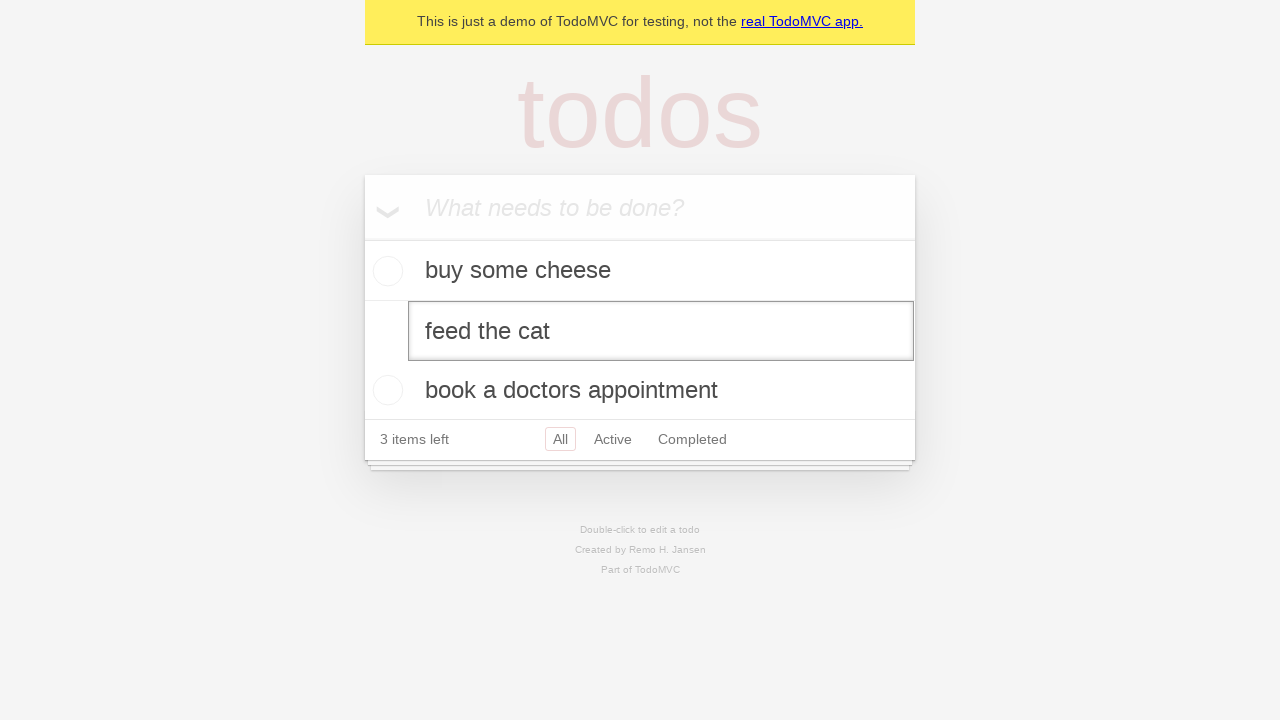

Filled edit input with 'buy some sausages' on internal:testid=[data-testid="todo-item"s] >> nth=1 >> internal:role=textbox[nam
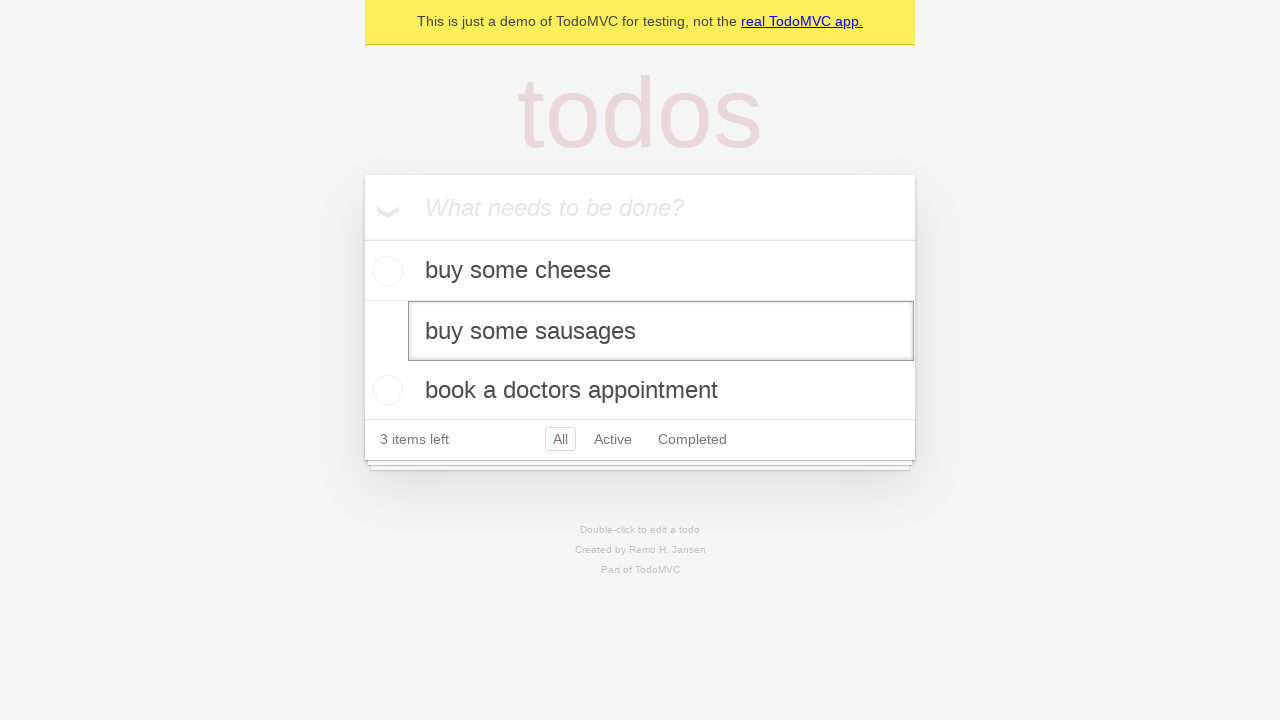

Dispatched blur event to save edited todo
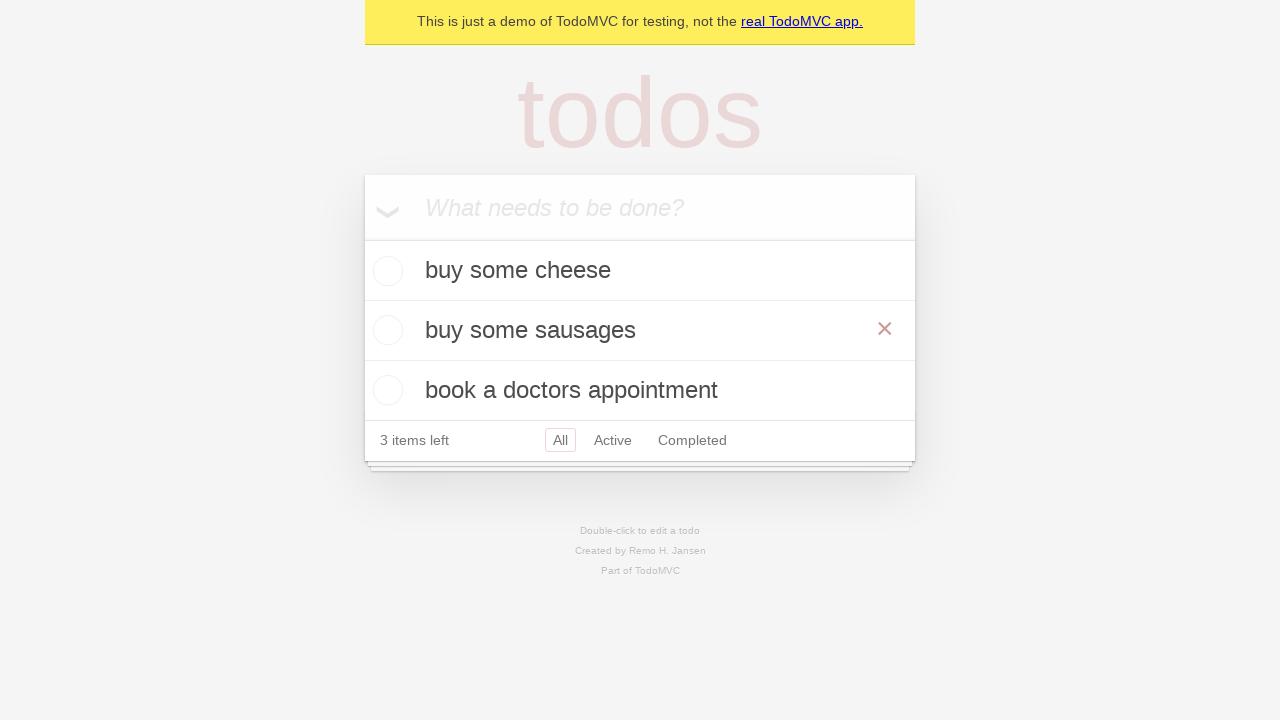

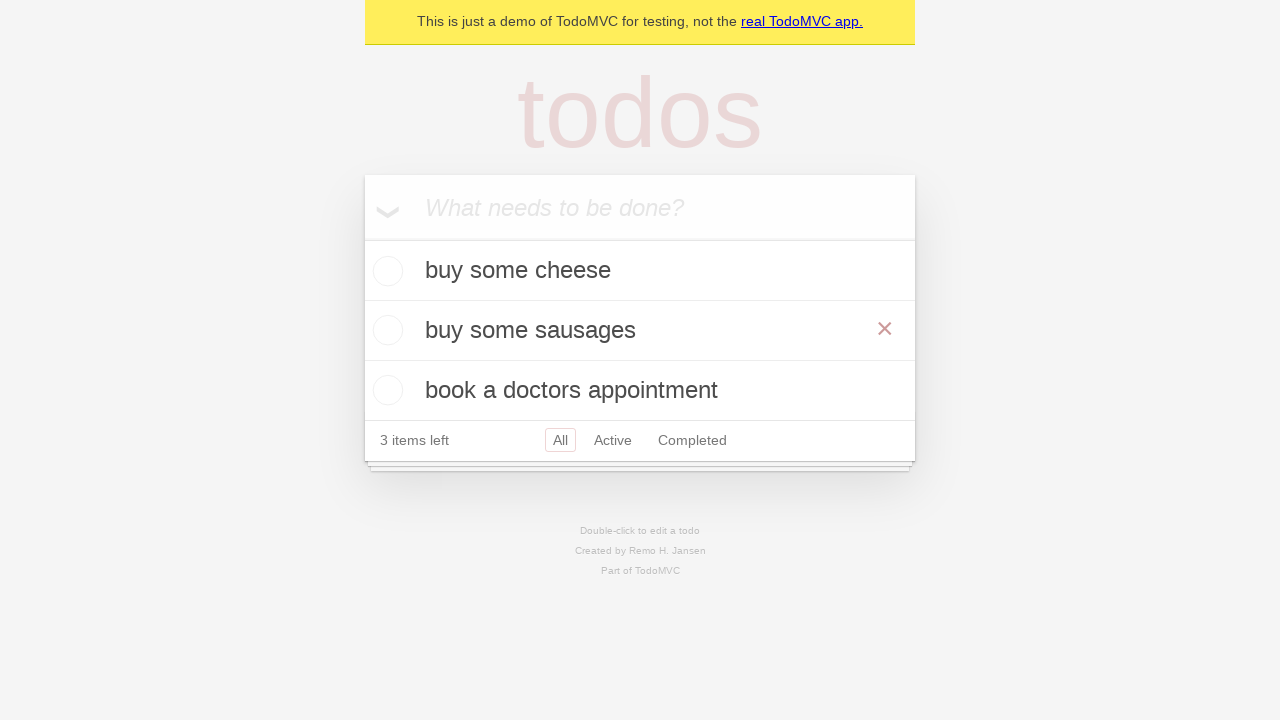